Tests A/B test opt-out by visiting the split testing page, checking if in A/B test, adding an opt-out cookie, refreshing the page, and verifying the opt-out worked by checking the heading text.

Starting URL: http://the-internet.herokuapp.com/abtest

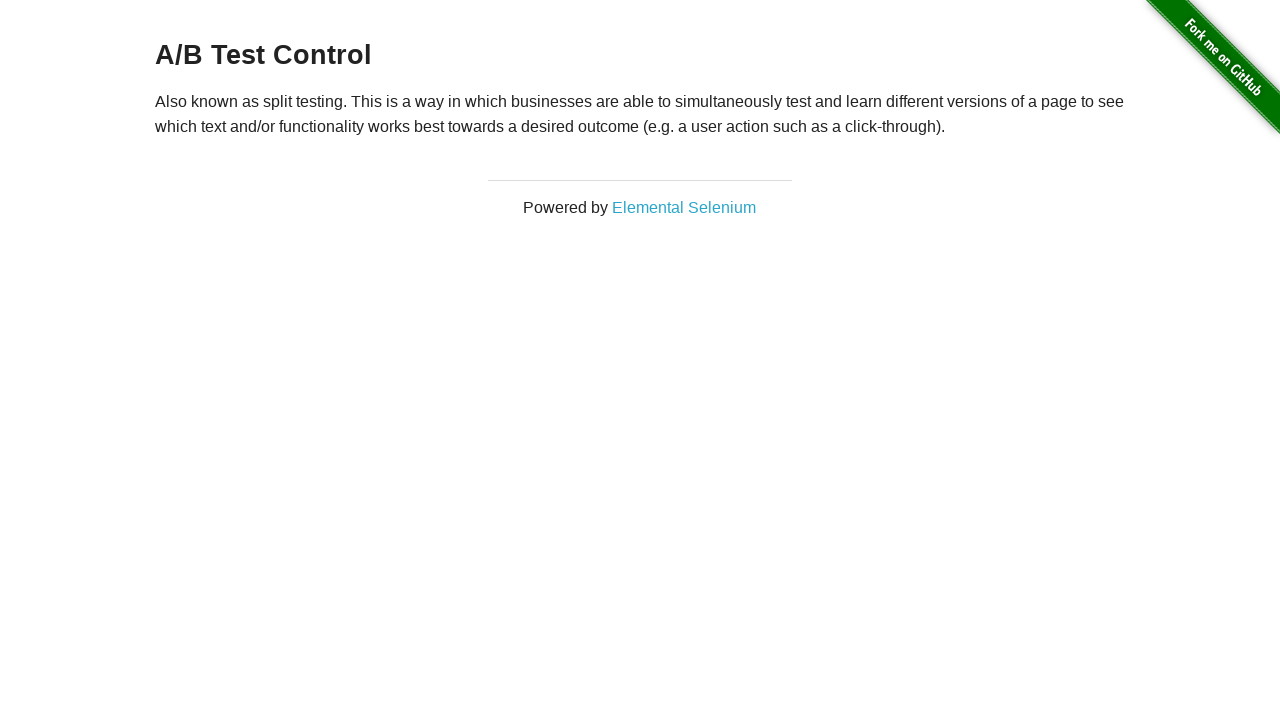

Located h3 heading element
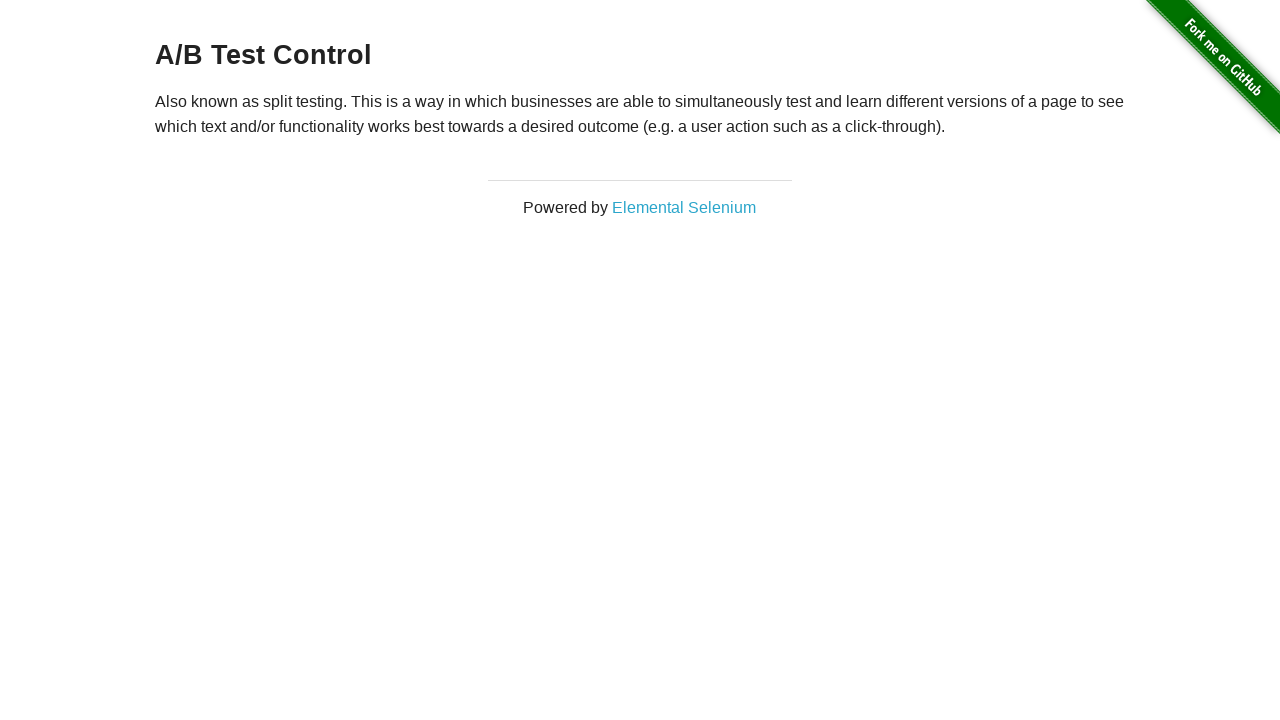

Retrieved heading text to check A/B test status
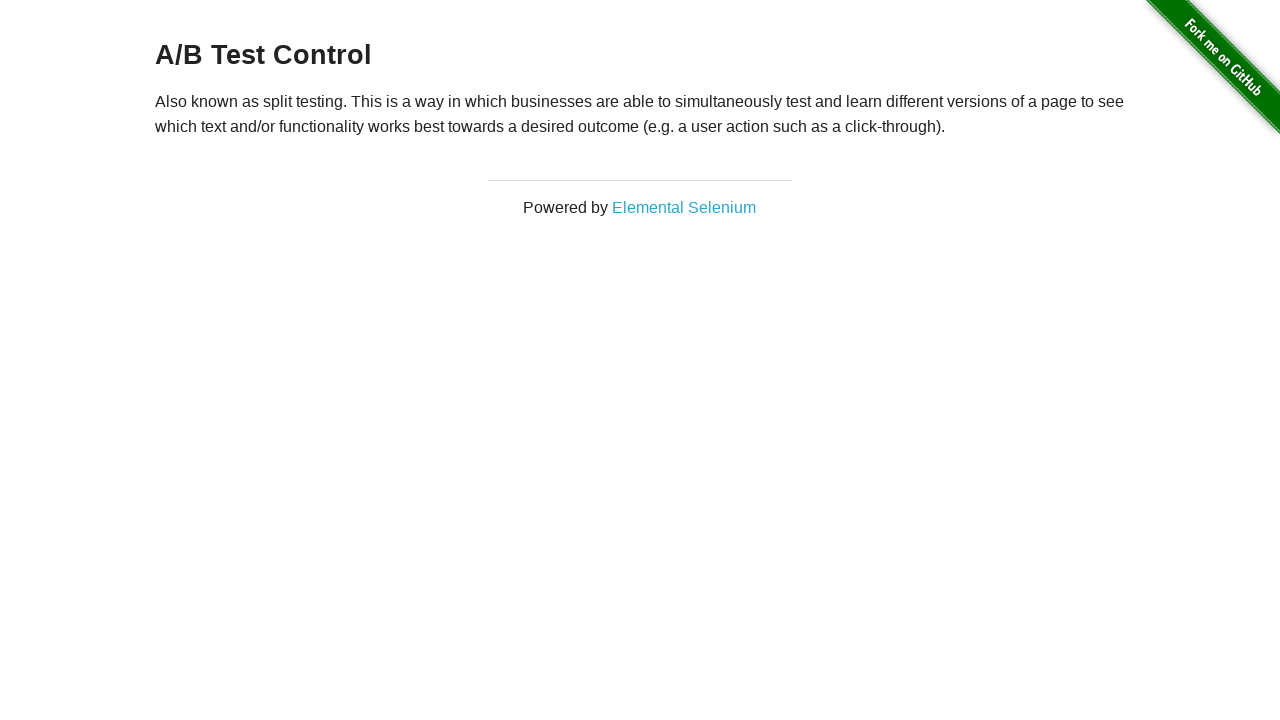

Added optimizelyOptOut cookie to opt out of A/B test
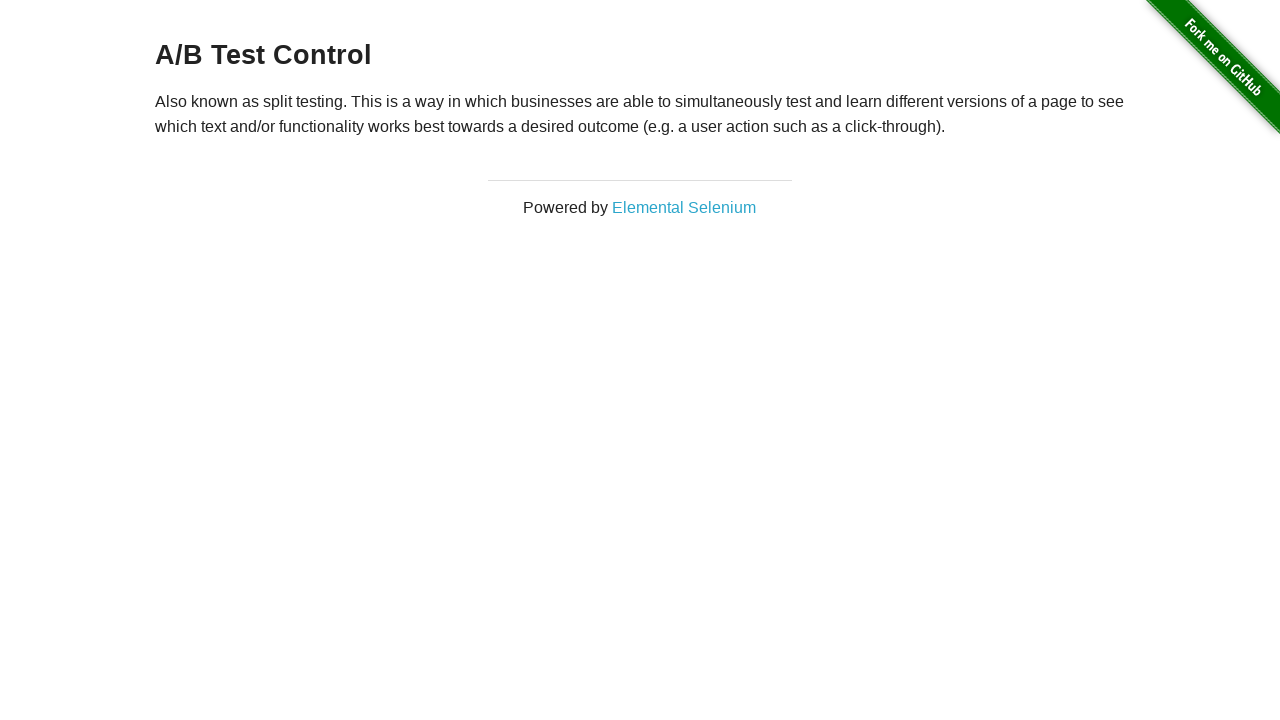

Reloaded page after adding opt-out cookie
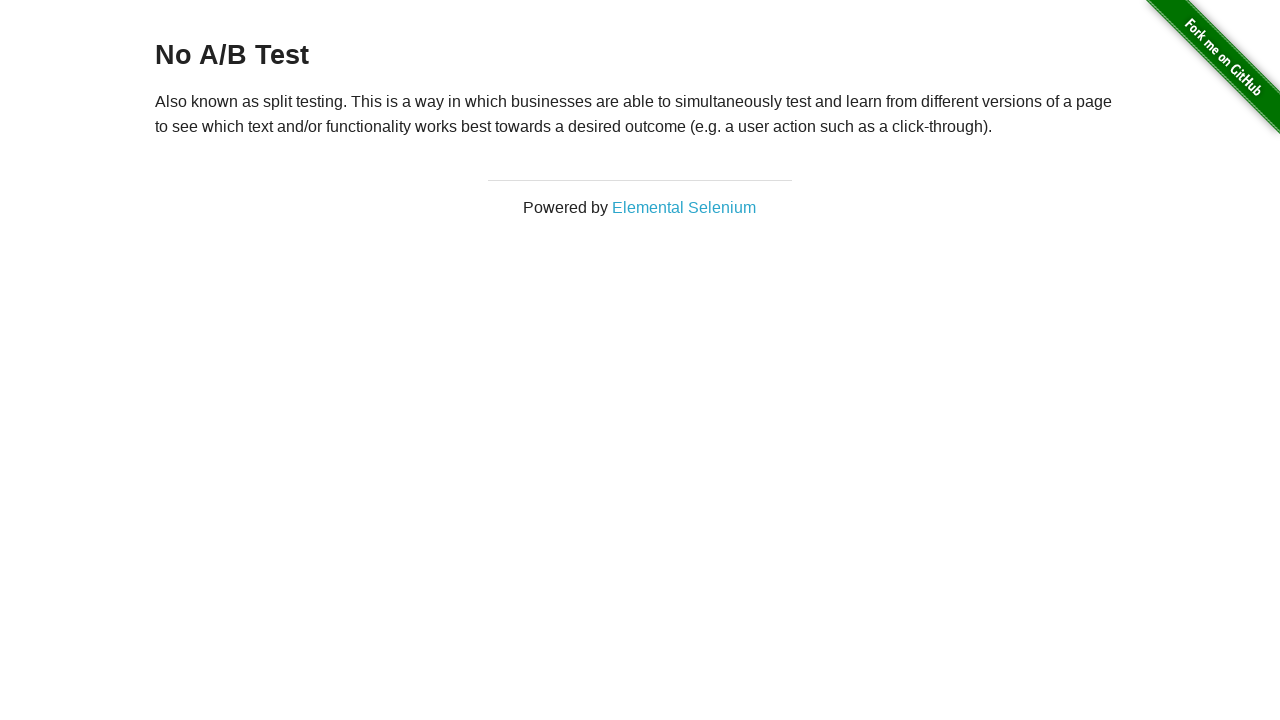

Waited for h3 heading element to load after opt-out
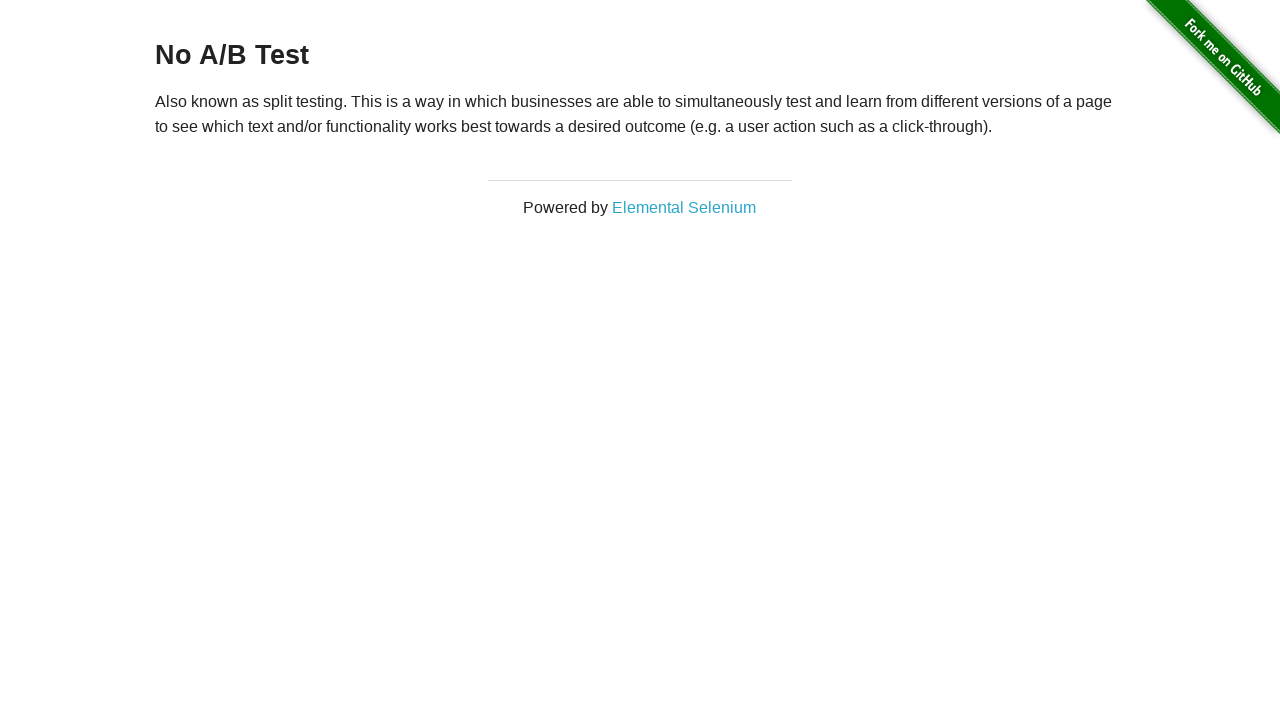

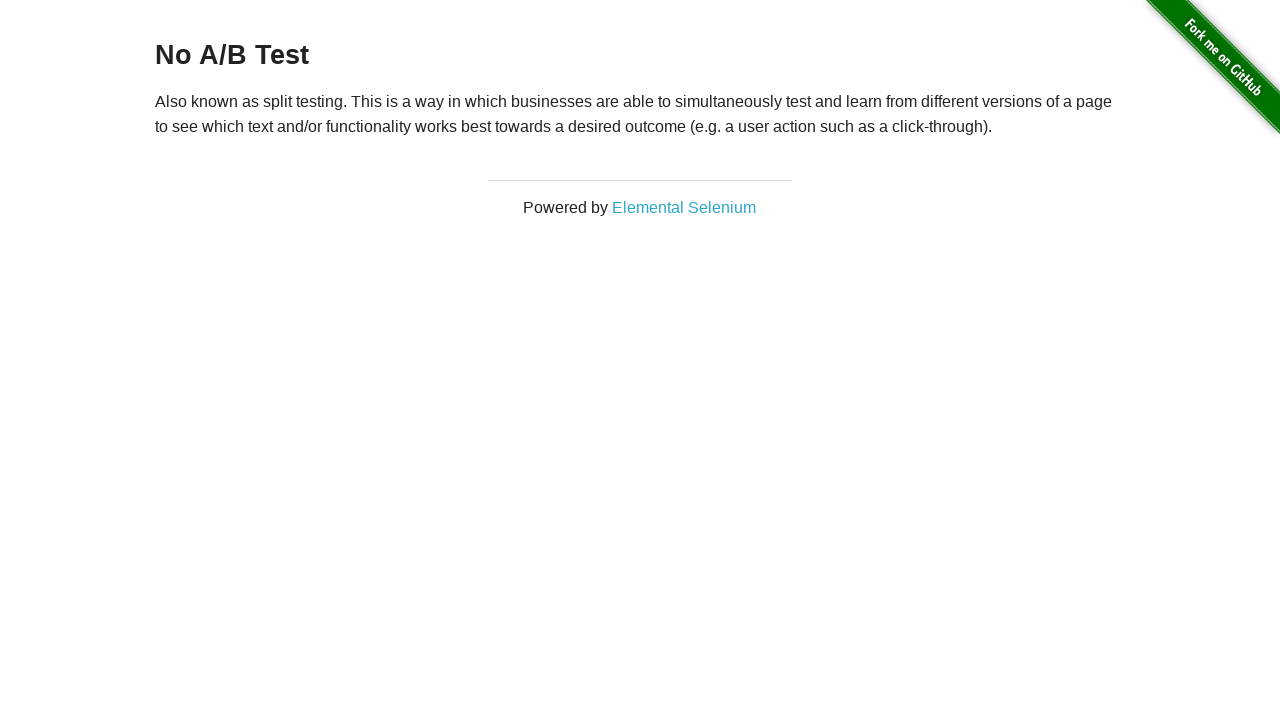